Tests drag and drop functionality on the jQuery UI droppable demo page by dragging an element from source to target within an iframe.

Starting URL: https://jqueryui.com/droppable/

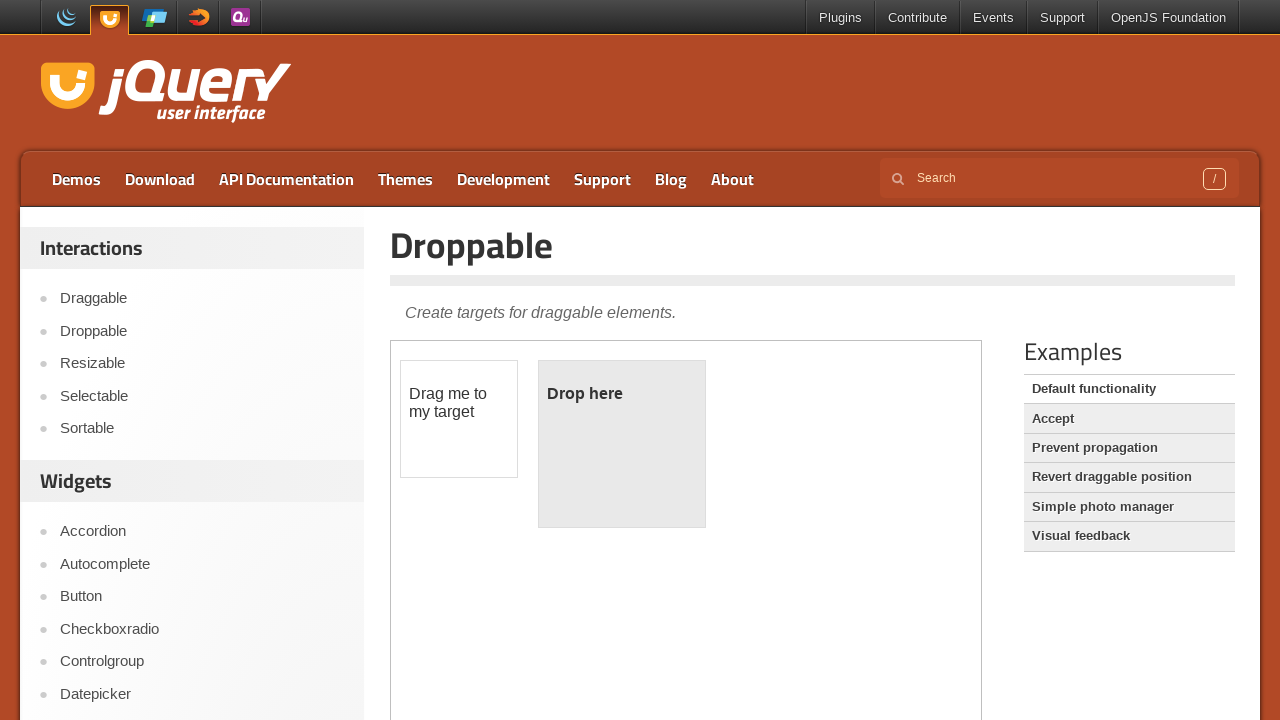

Located the first iframe on the jQuery UI droppable demo page
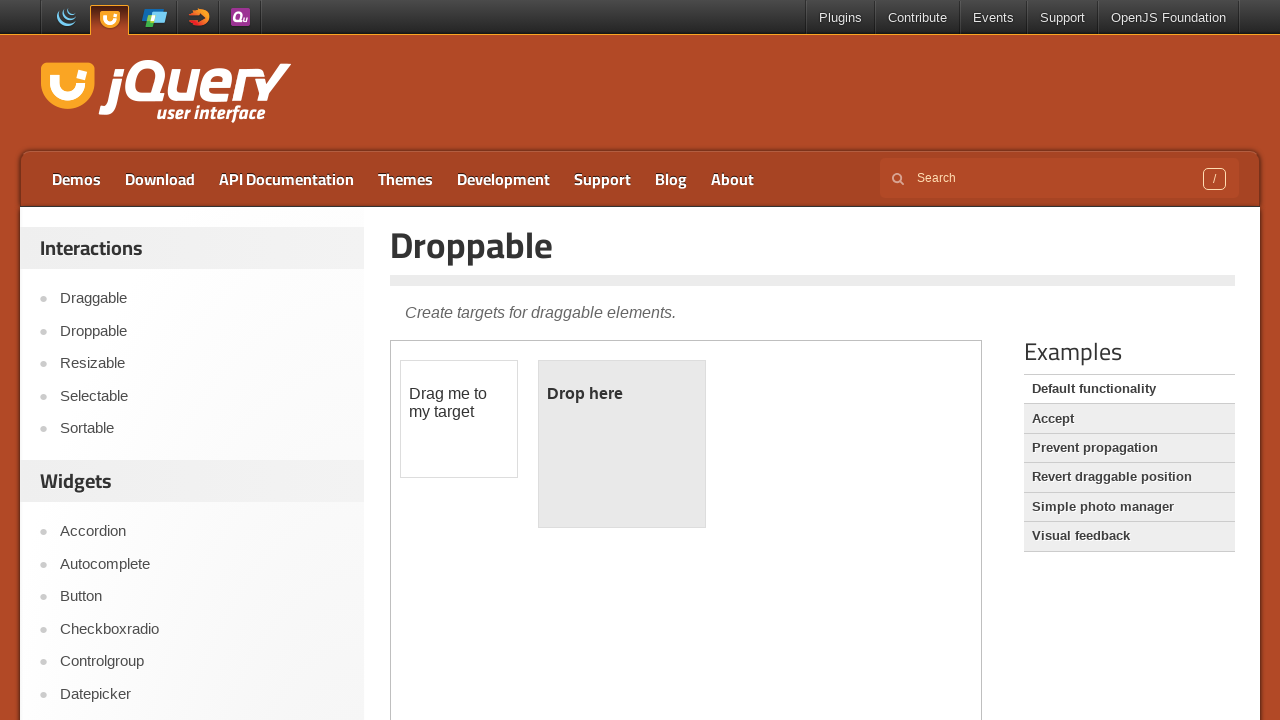

Located the draggable source element with id 'draggable' in the iframe
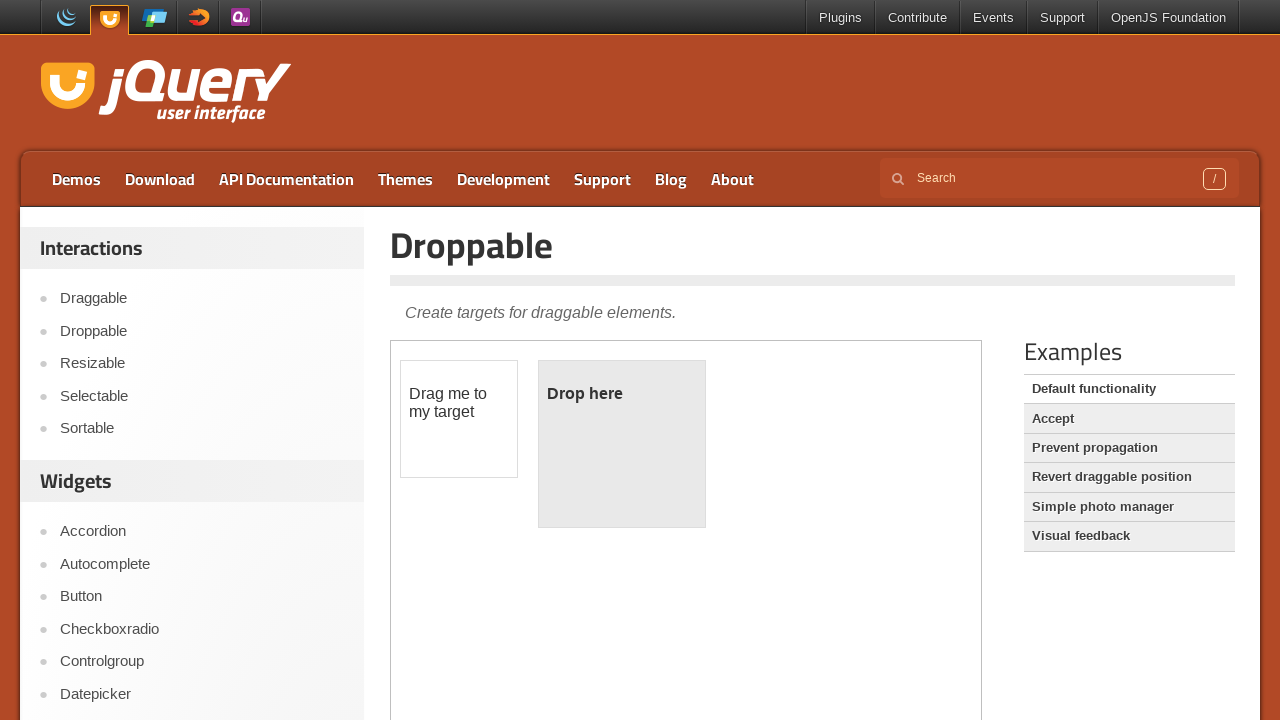

Located the droppable target element with id 'droppable' in the iframe
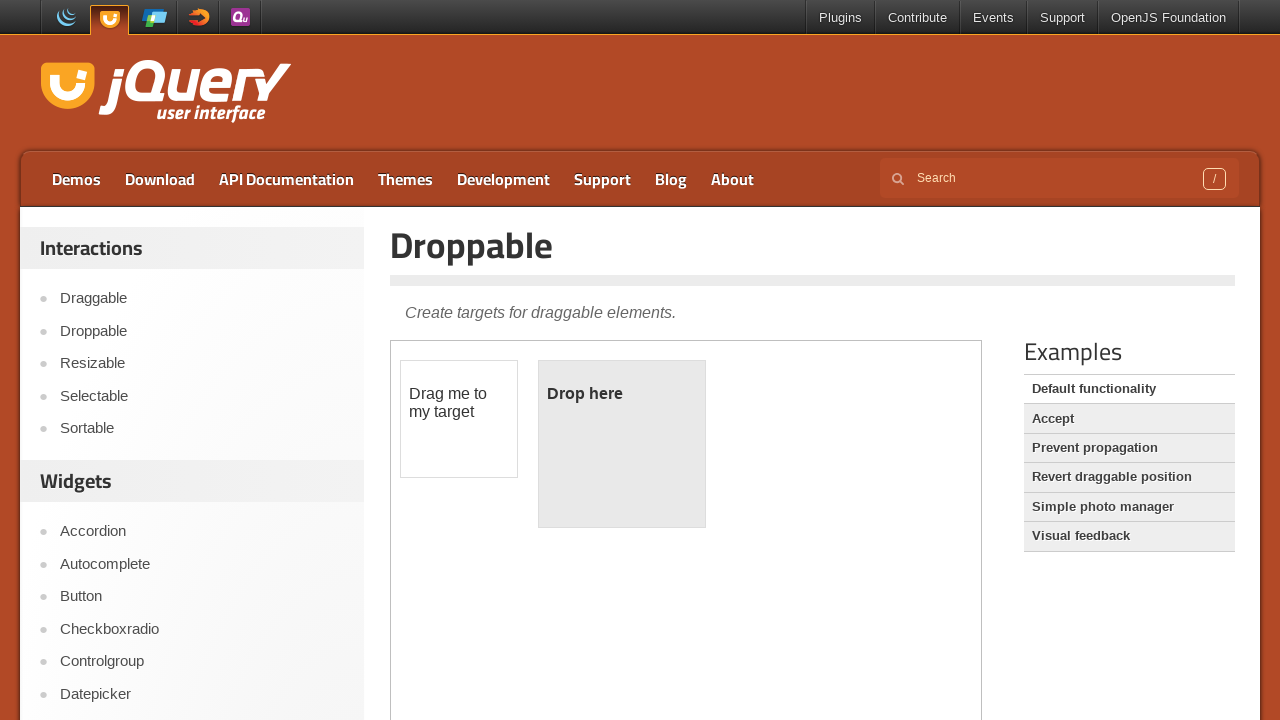

Dragged the draggable element to the droppable target element at (622, 444)
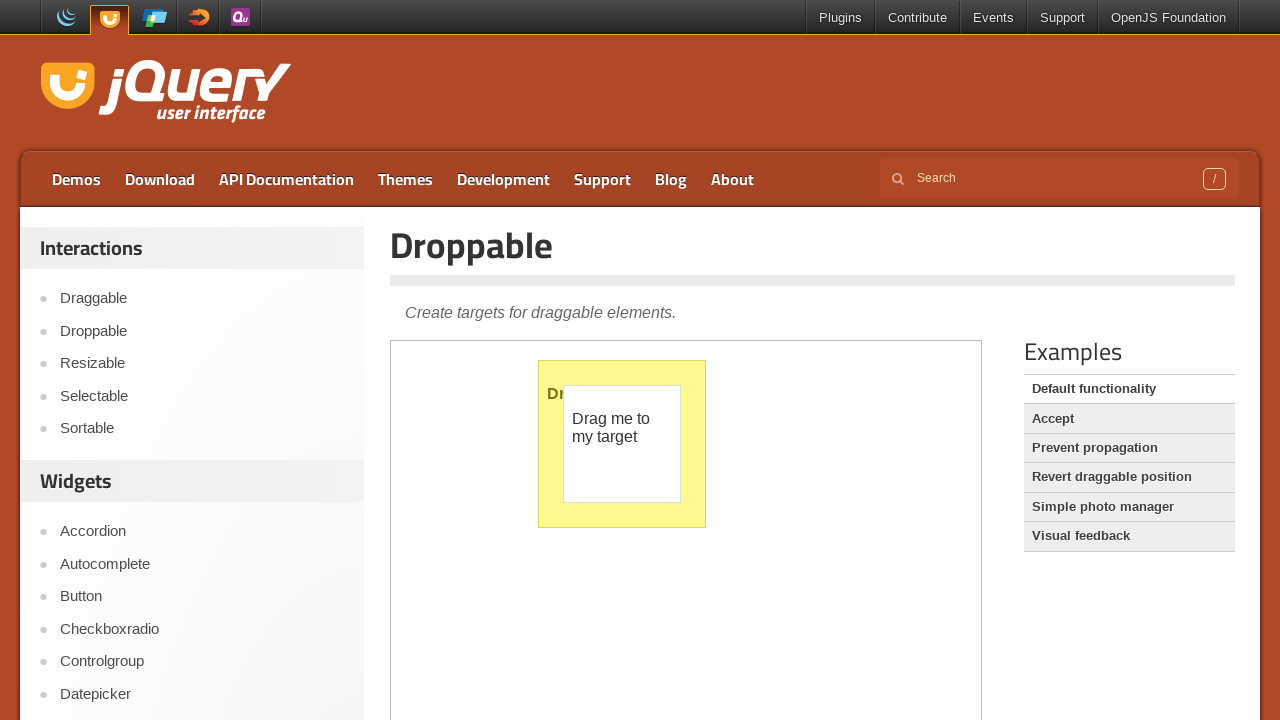

Verified that the droppable element is visible after drag and drop action
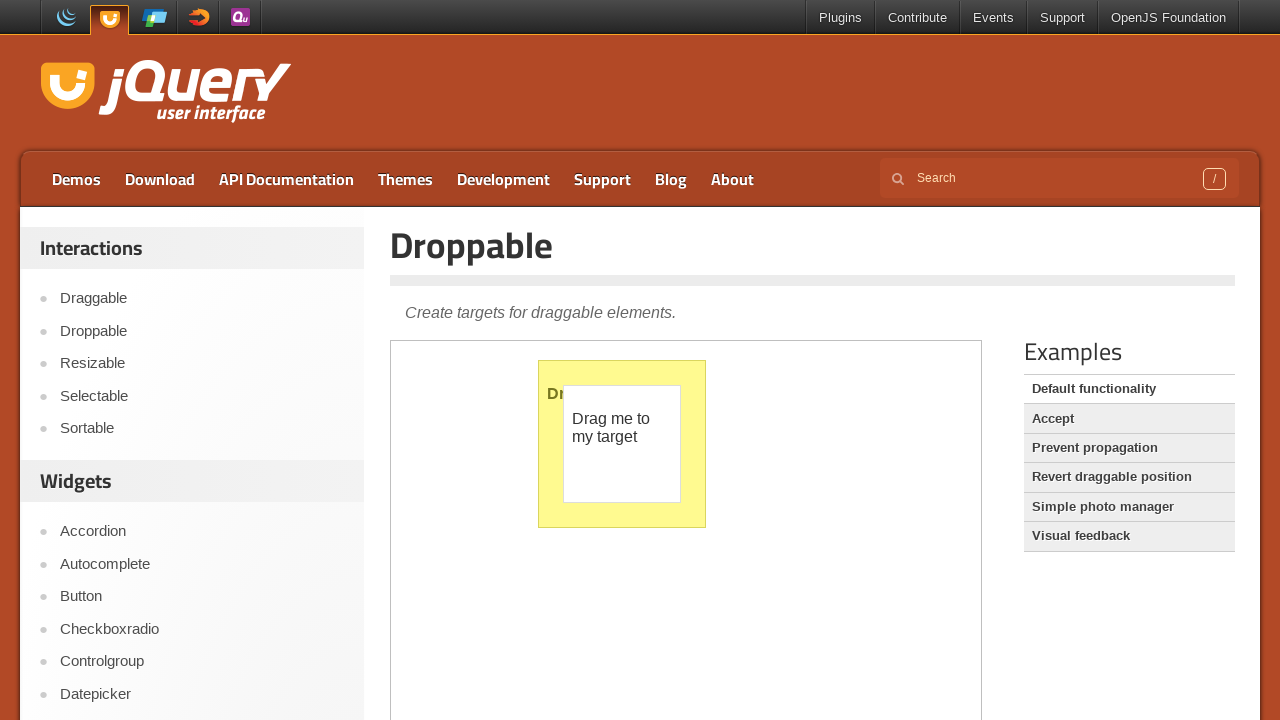

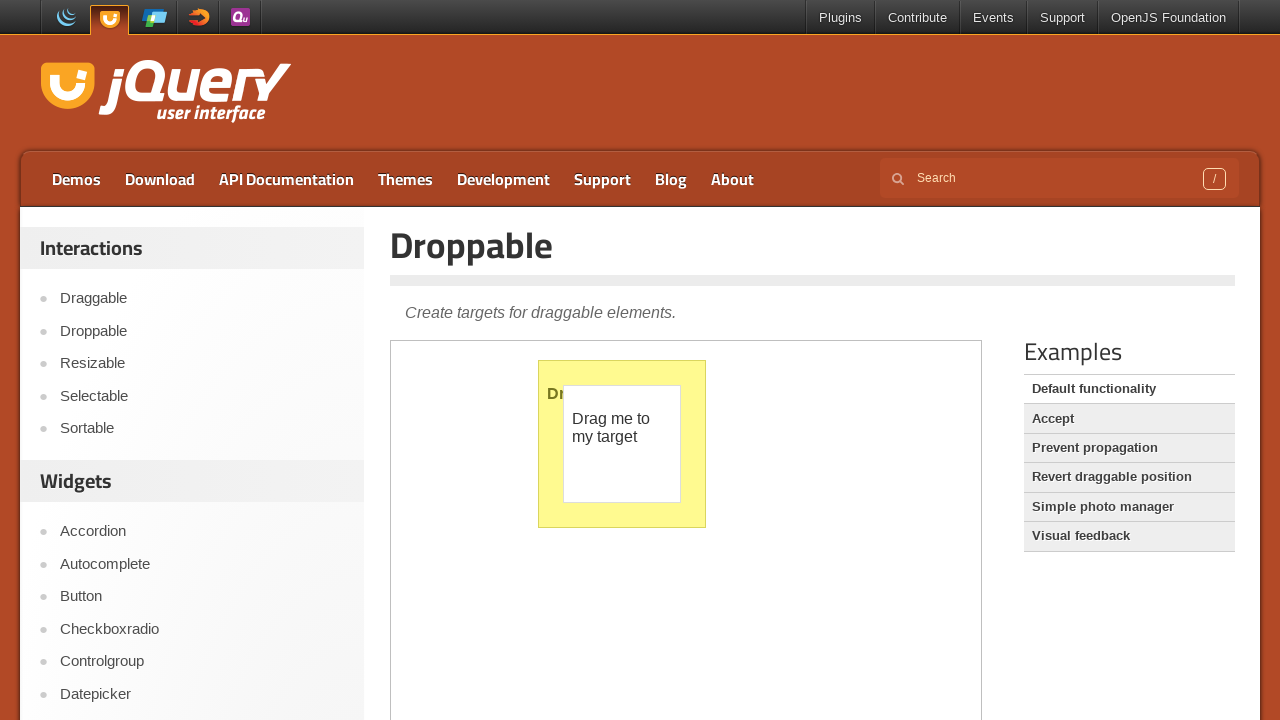